Tests product search functionality on a grocery shopping site by searching for products containing 'ca', verifying 4 results are displayed, and adding a specific product (Cashews) to cart

Starting URL: https://rahulshettyacademy.com/seleniumPractise/#/

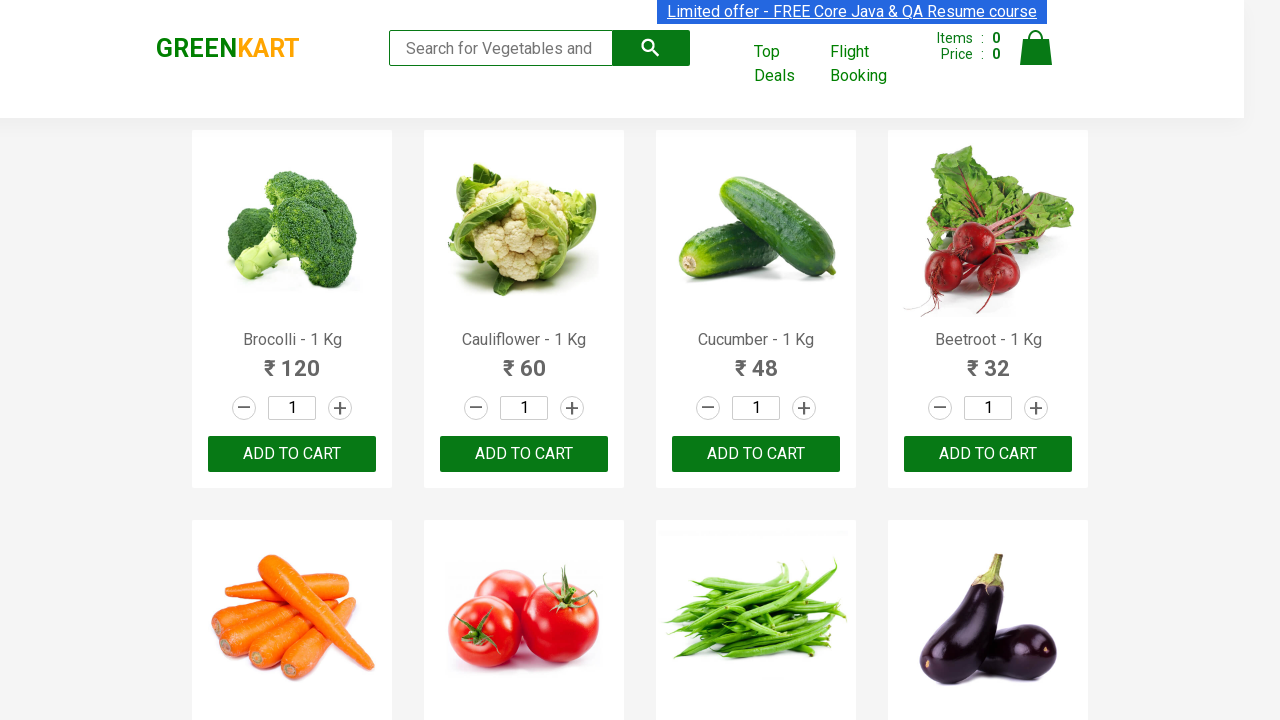

Filled search field with 'ca' to find products on .search-keyword
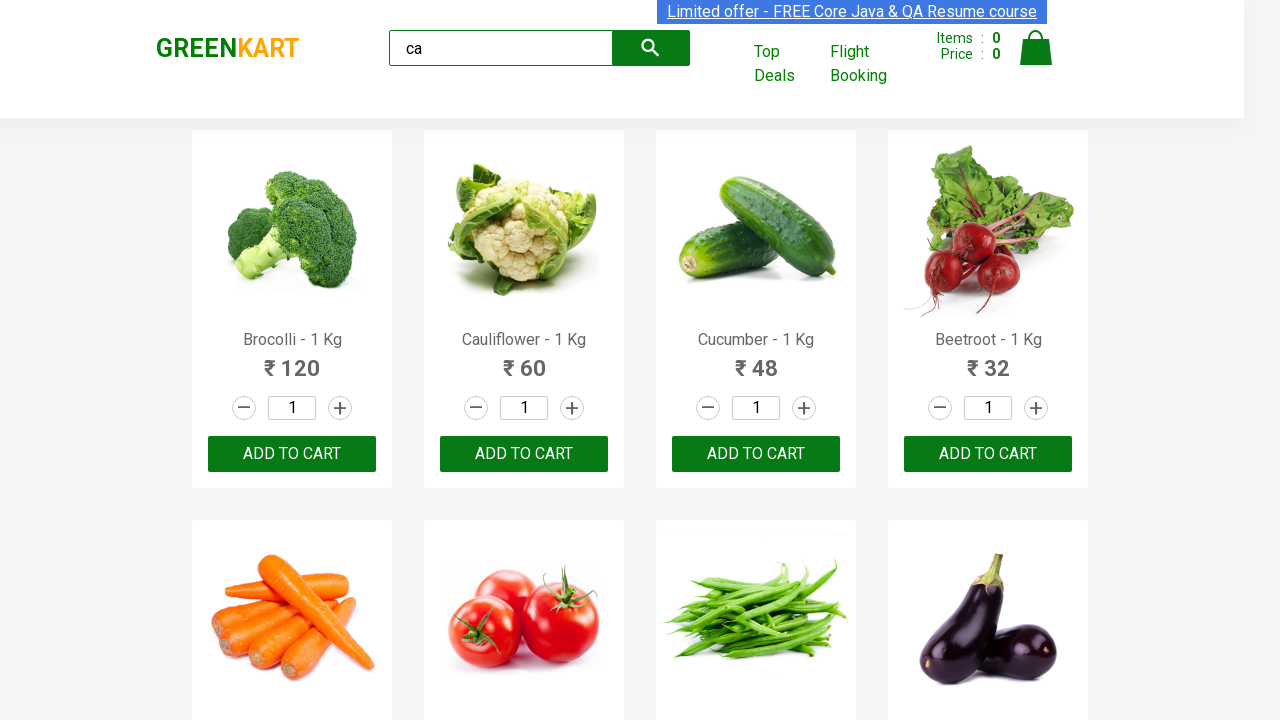

Waited 5 seconds for search results to load
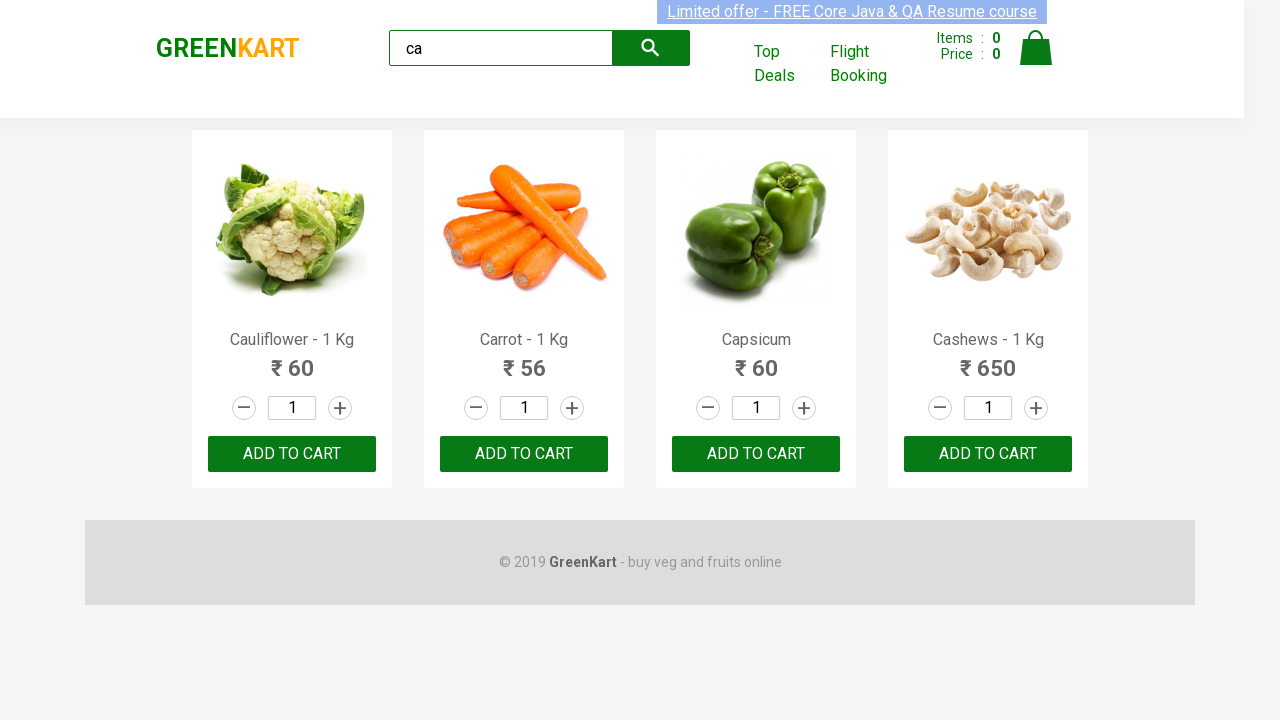

Waited for visible products to appear
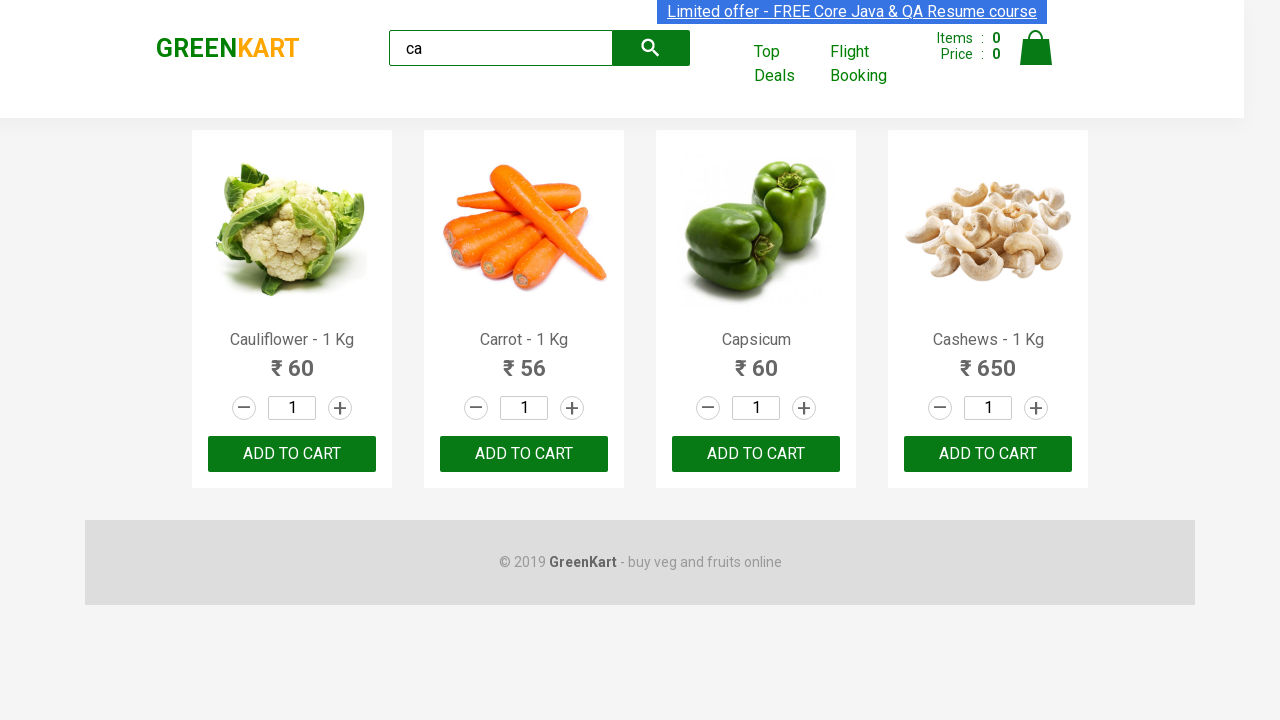

Located all visible products
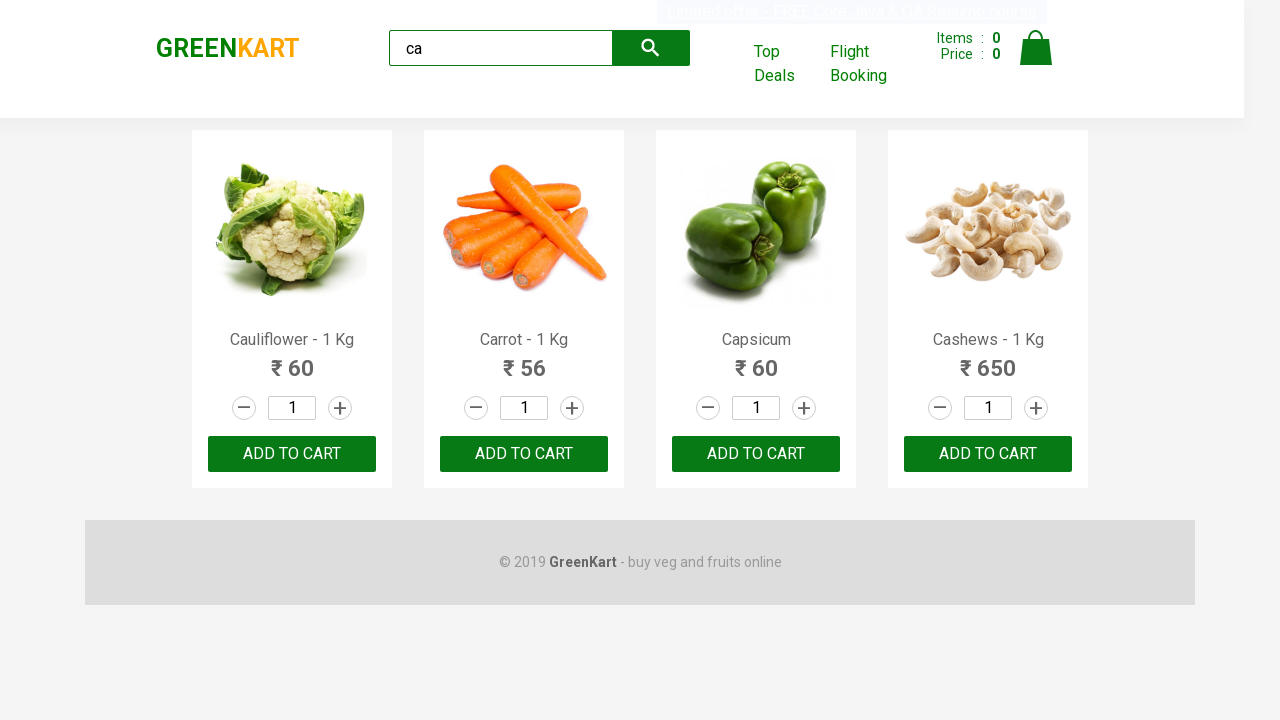

Verified 4 visible products are displayed
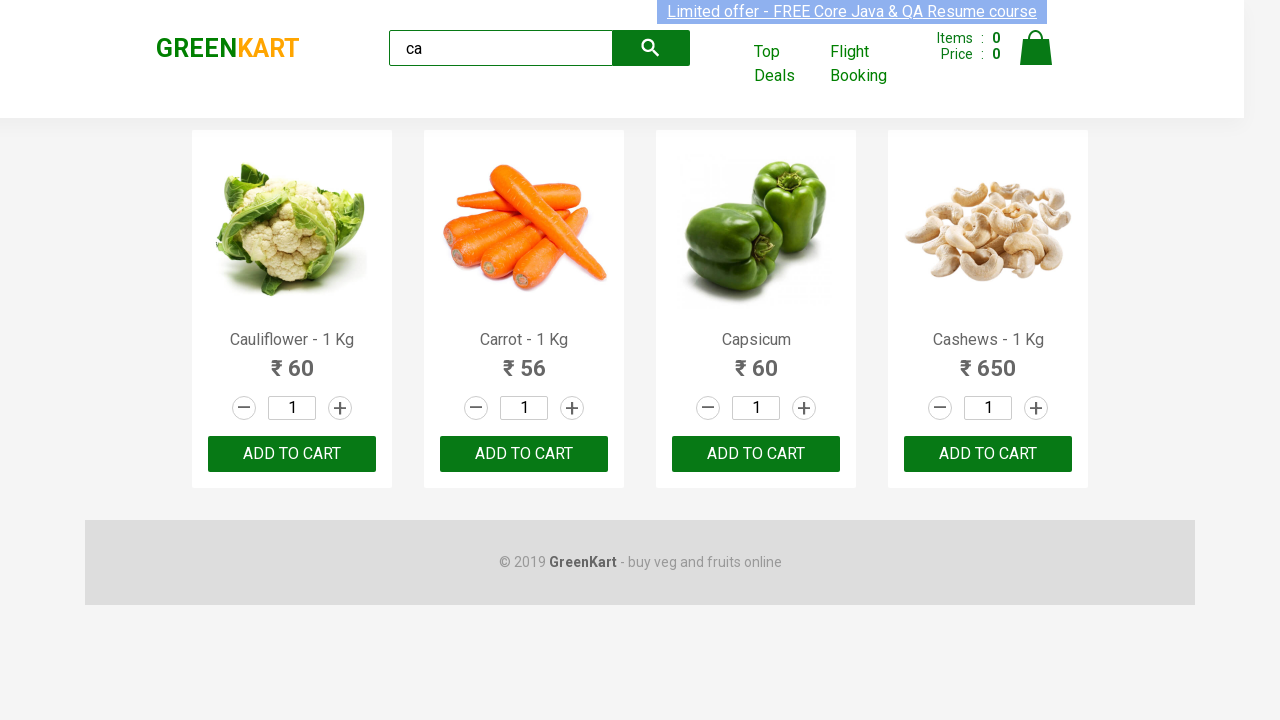

Located all products in the products container
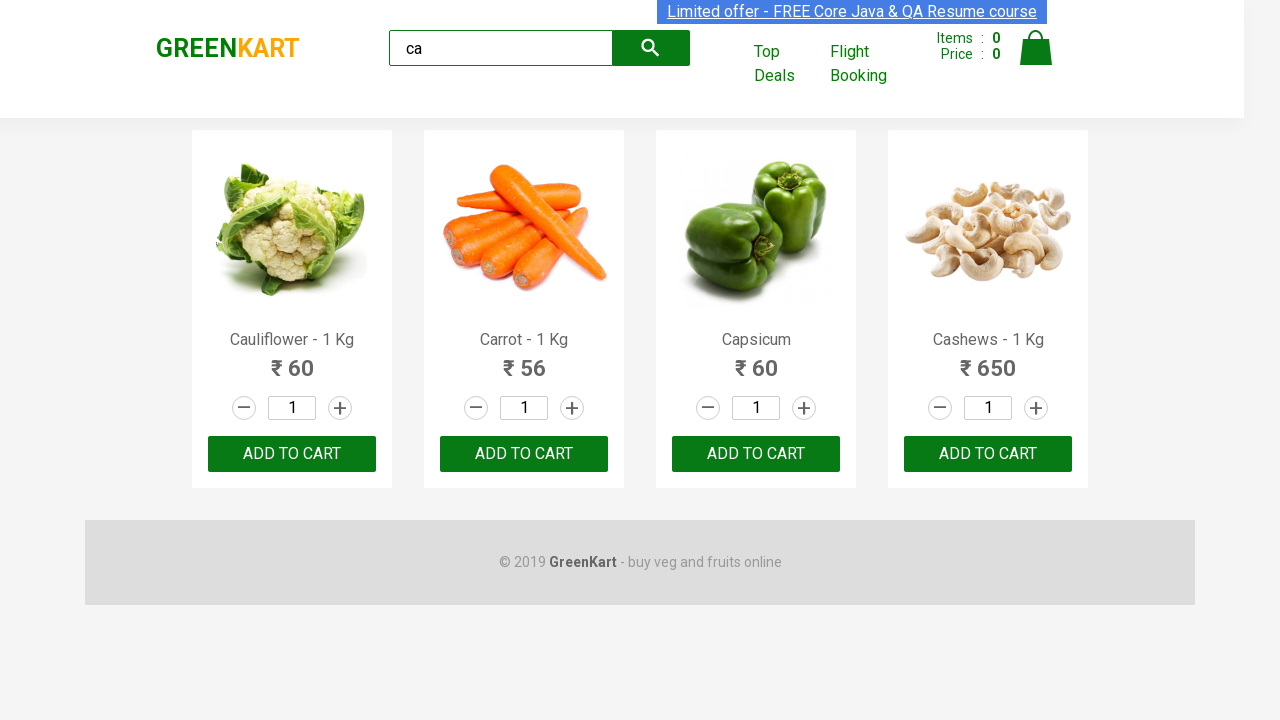

Verified products container has exactly 4 products
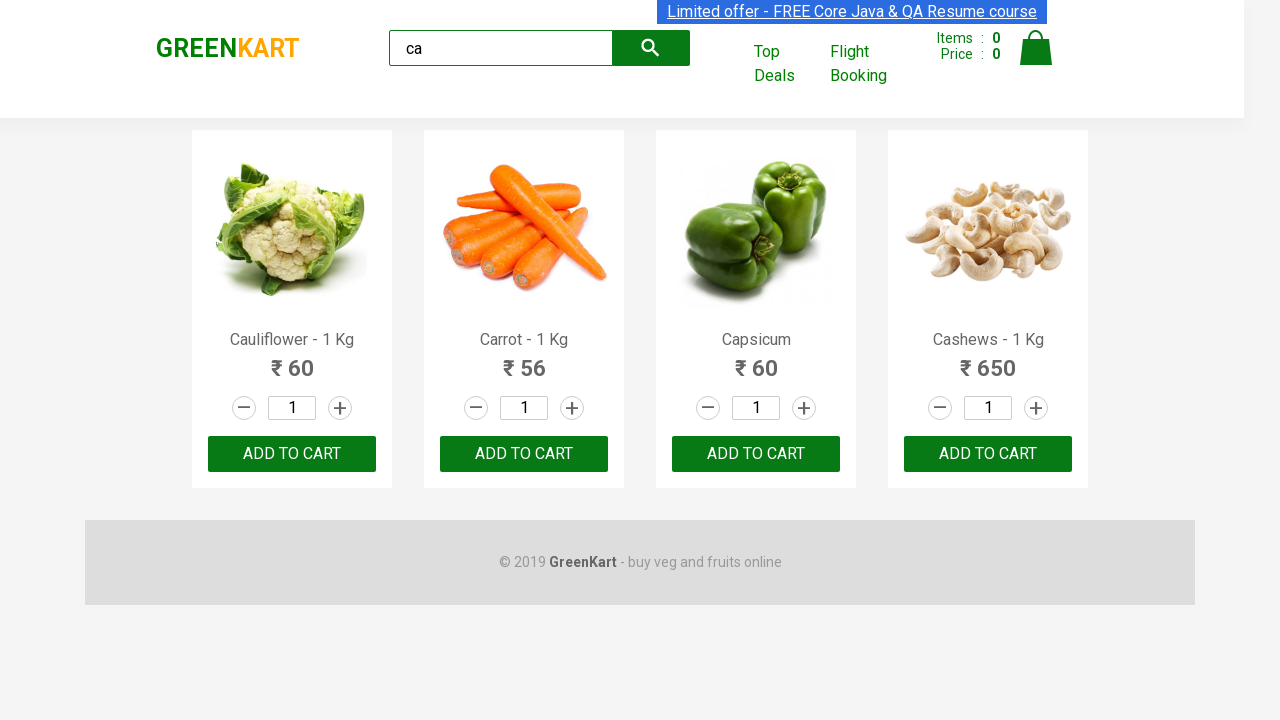

Clicked ADD TO CART button for the third product at (756, 454) on .products .product >> nth=2 >> button:has-text('ADD TO CART')
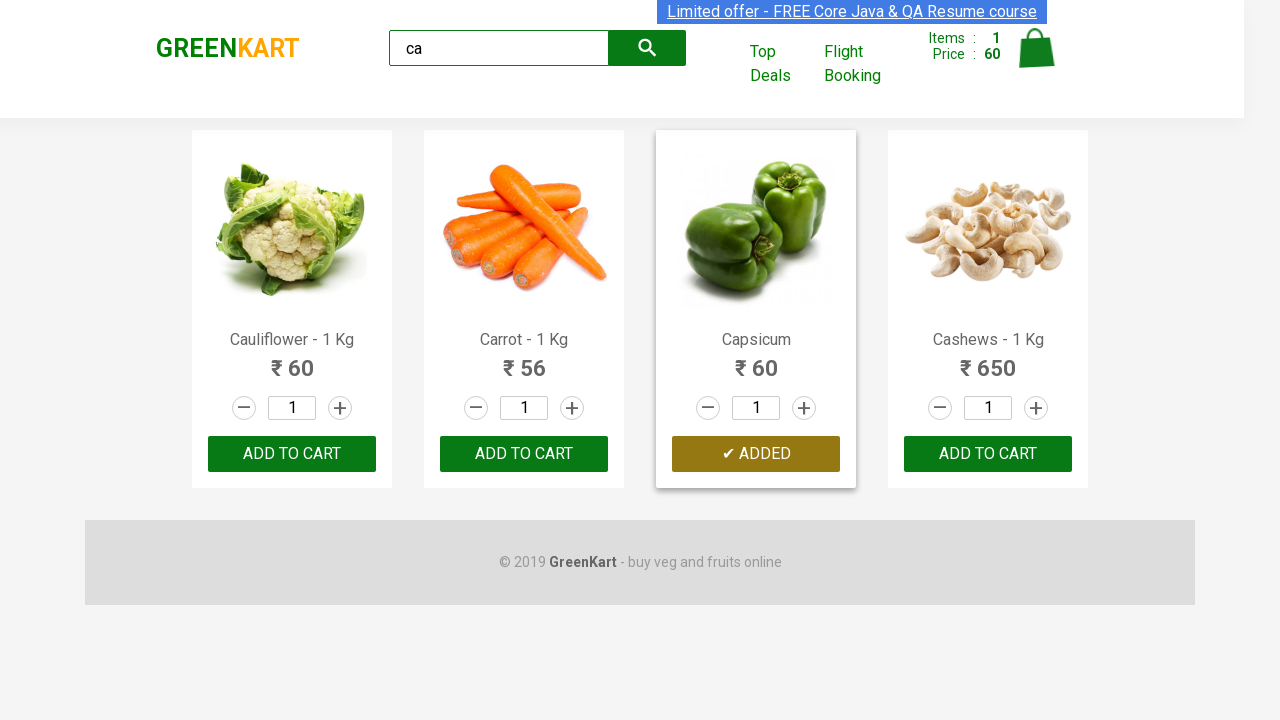

Retrieved total product count for iteration
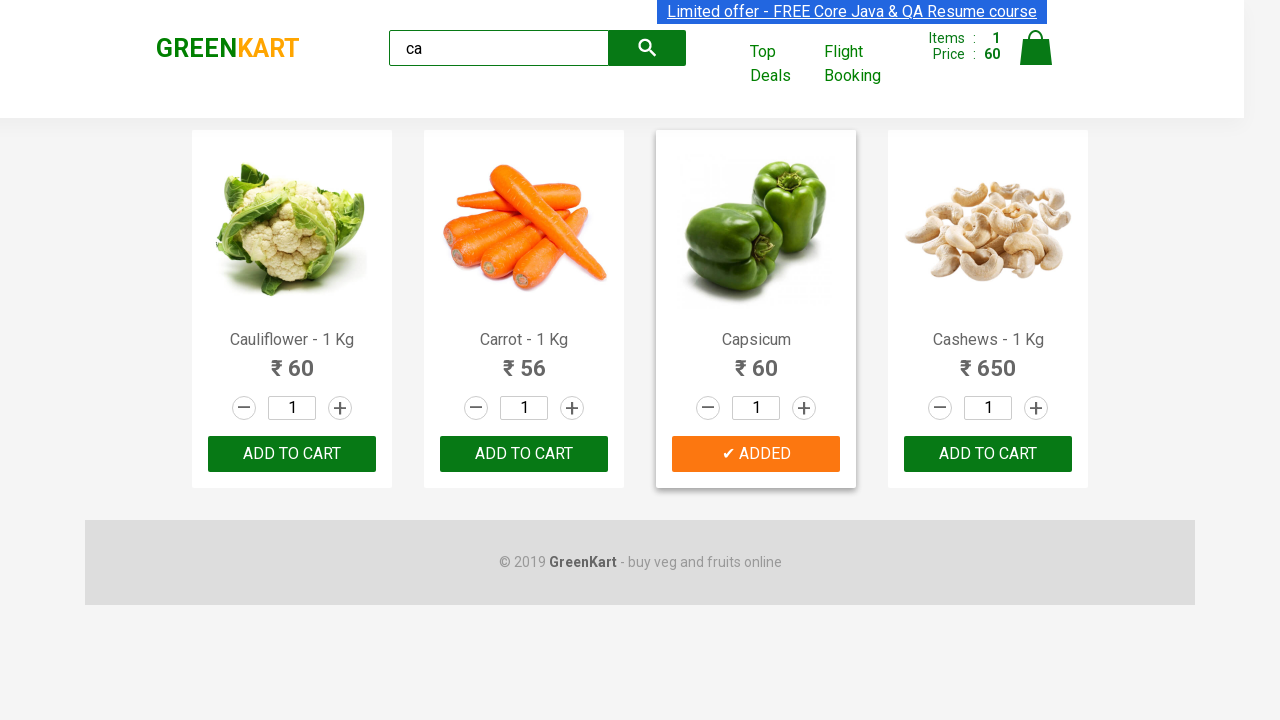

Accessed product at index 0
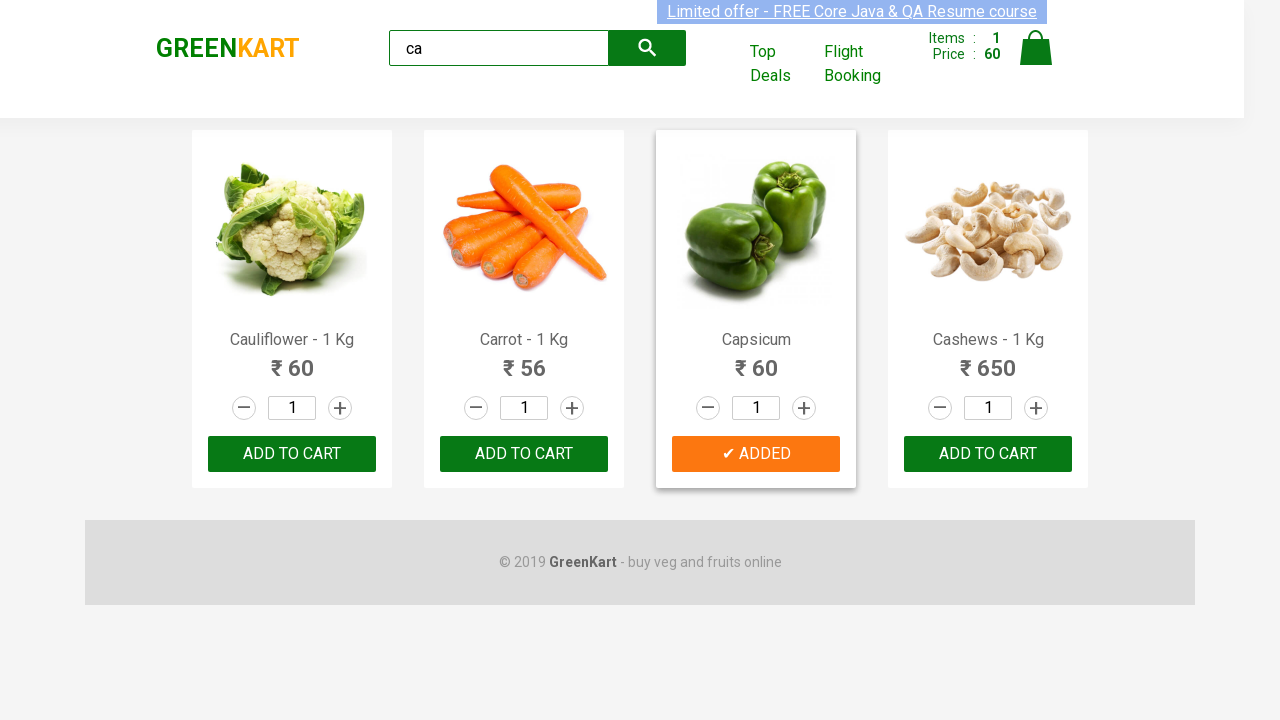

Retrieved product name: Cauliflower - 1 Kg
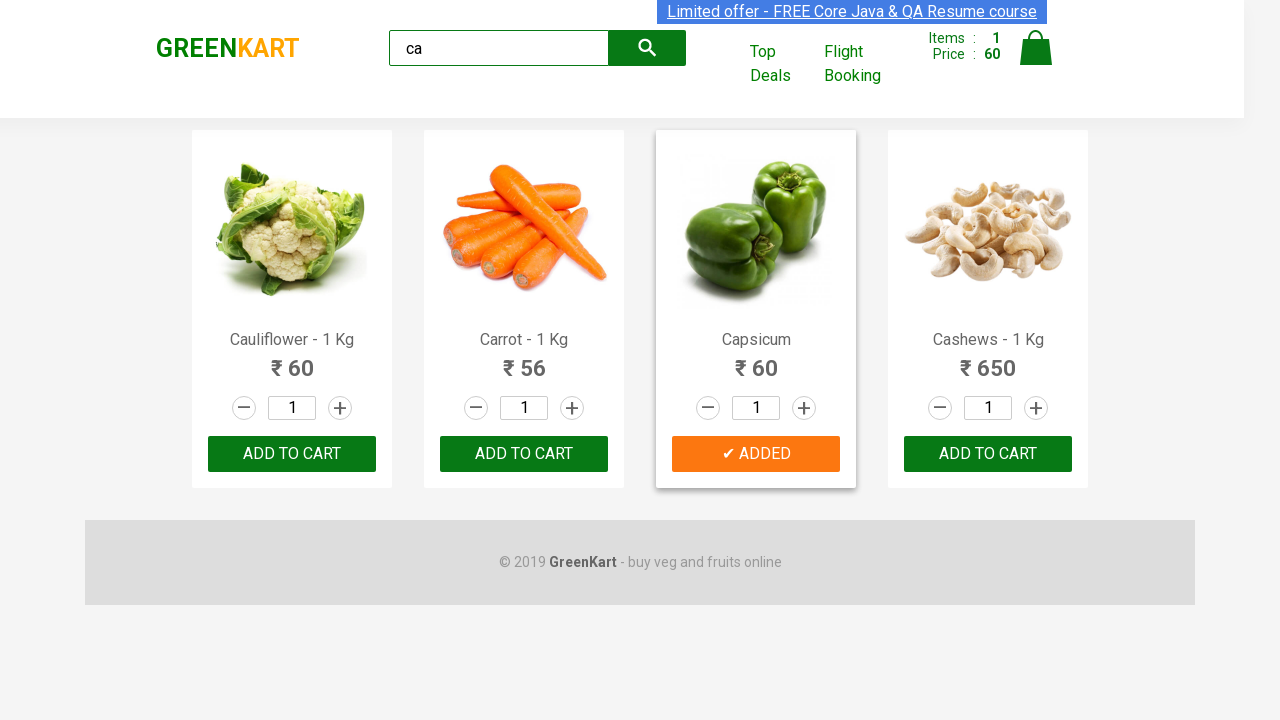

Accessed product at index 1
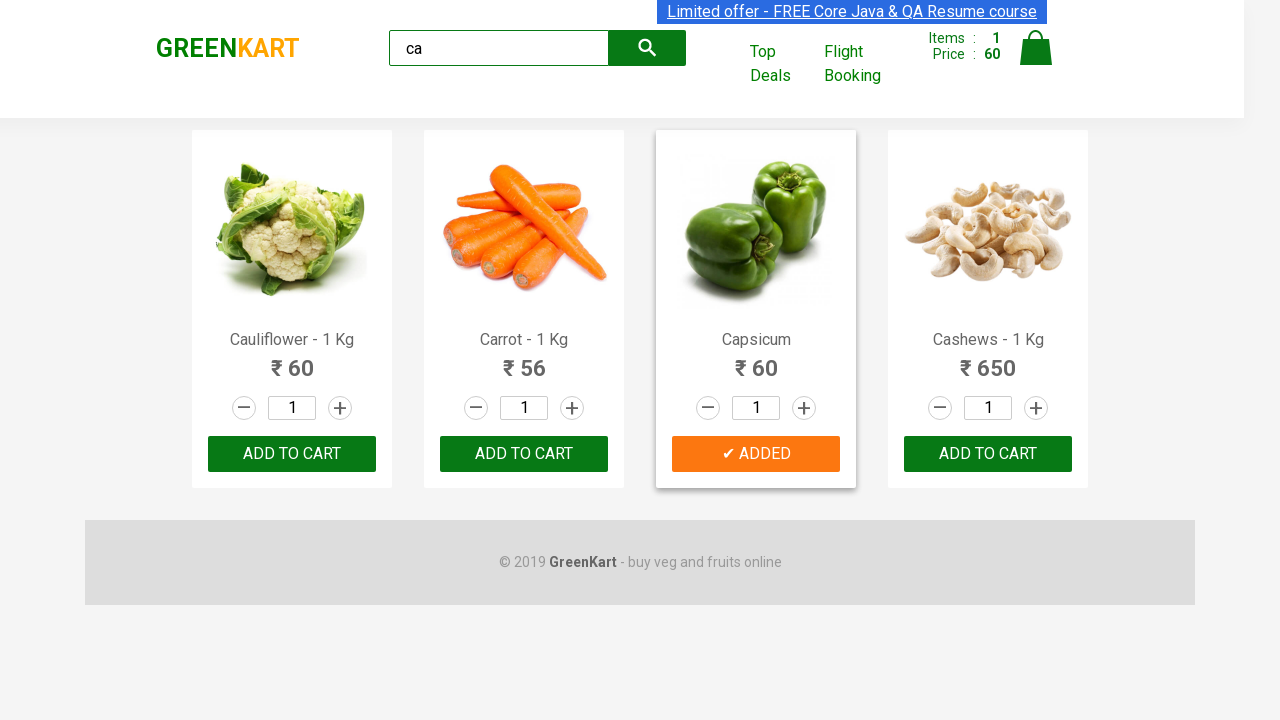

Retrieved product name: Carrot - 1 Kg
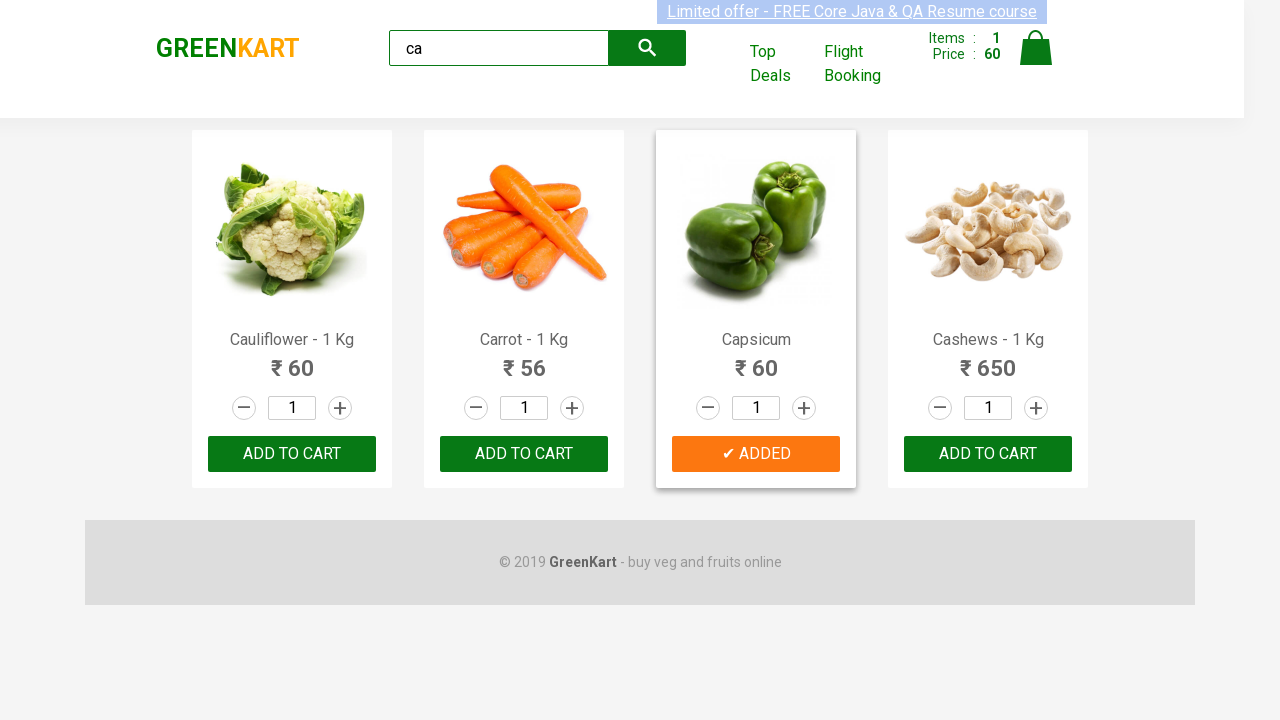

Accessed product at index 2
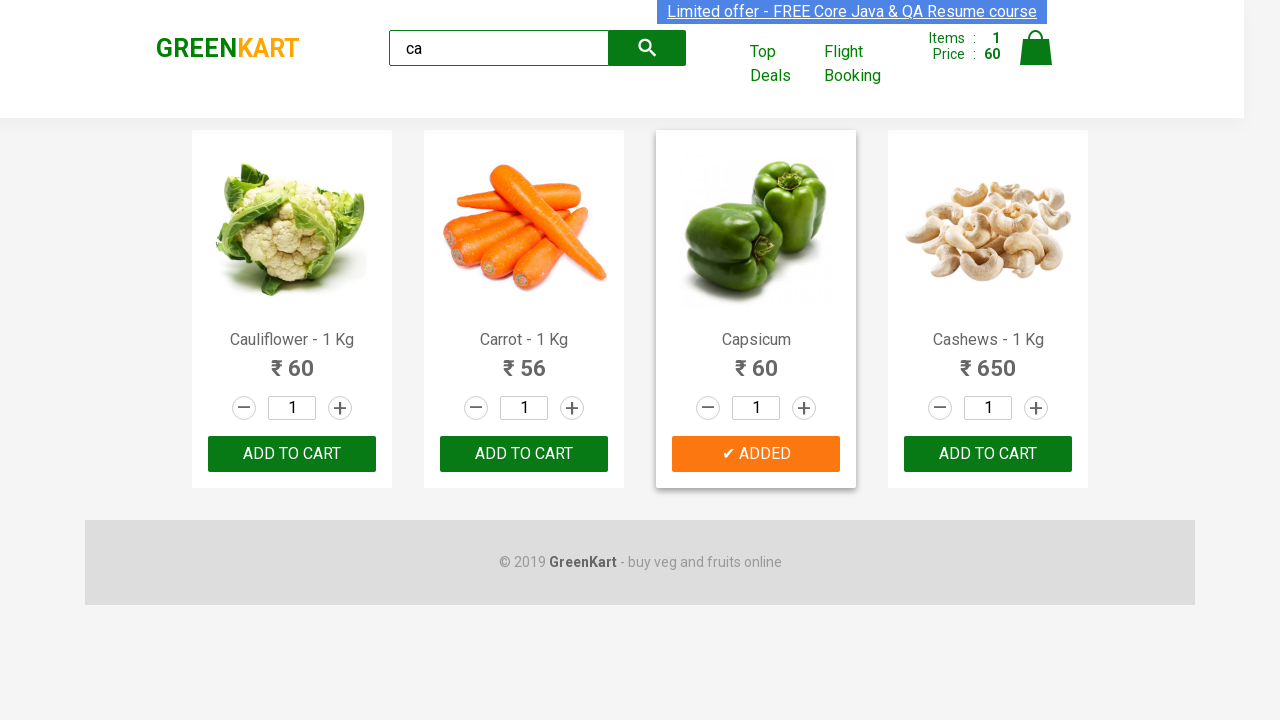

Retrieved product name: Capsicum
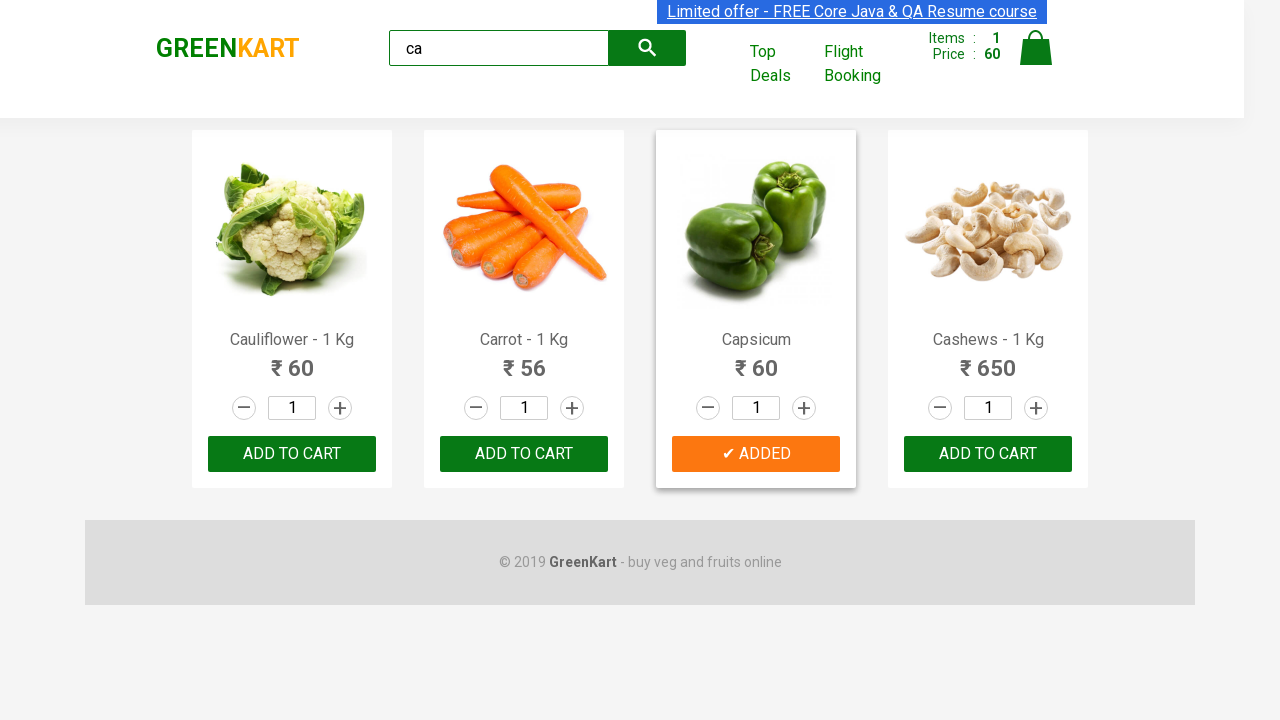

Accessed product at index 3
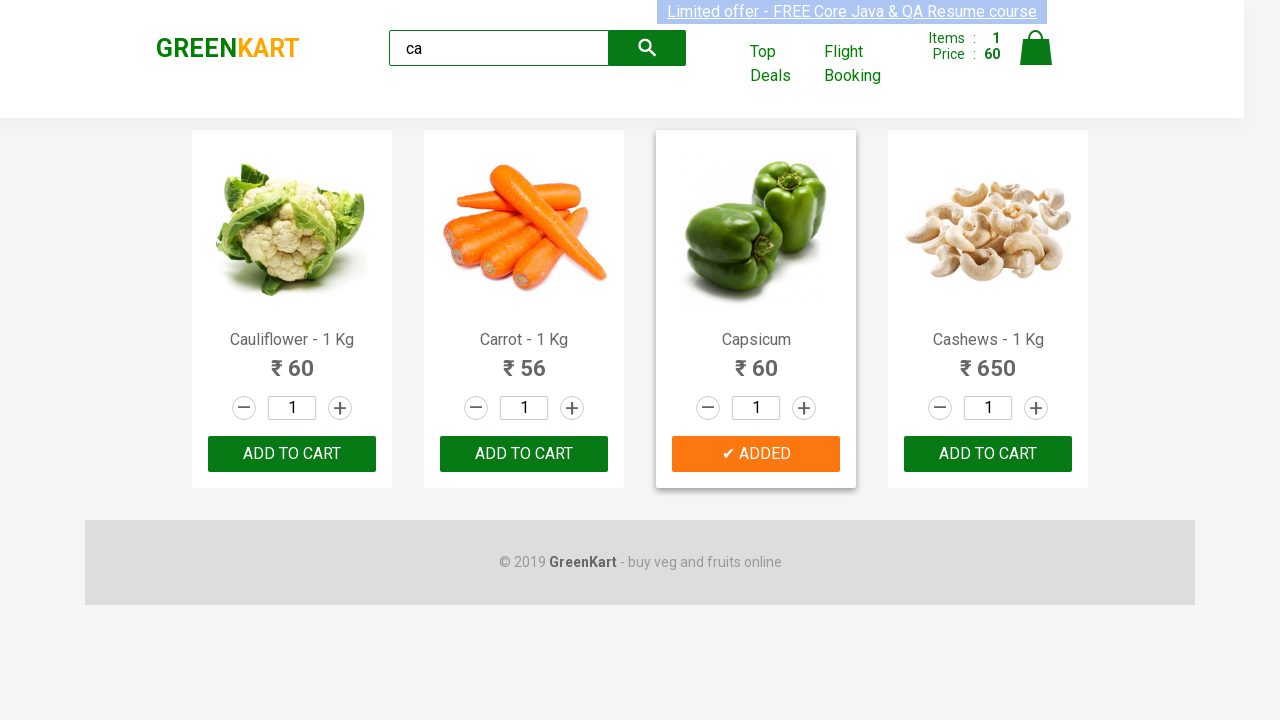

Retrieved product name: Cashews - 1 Kg
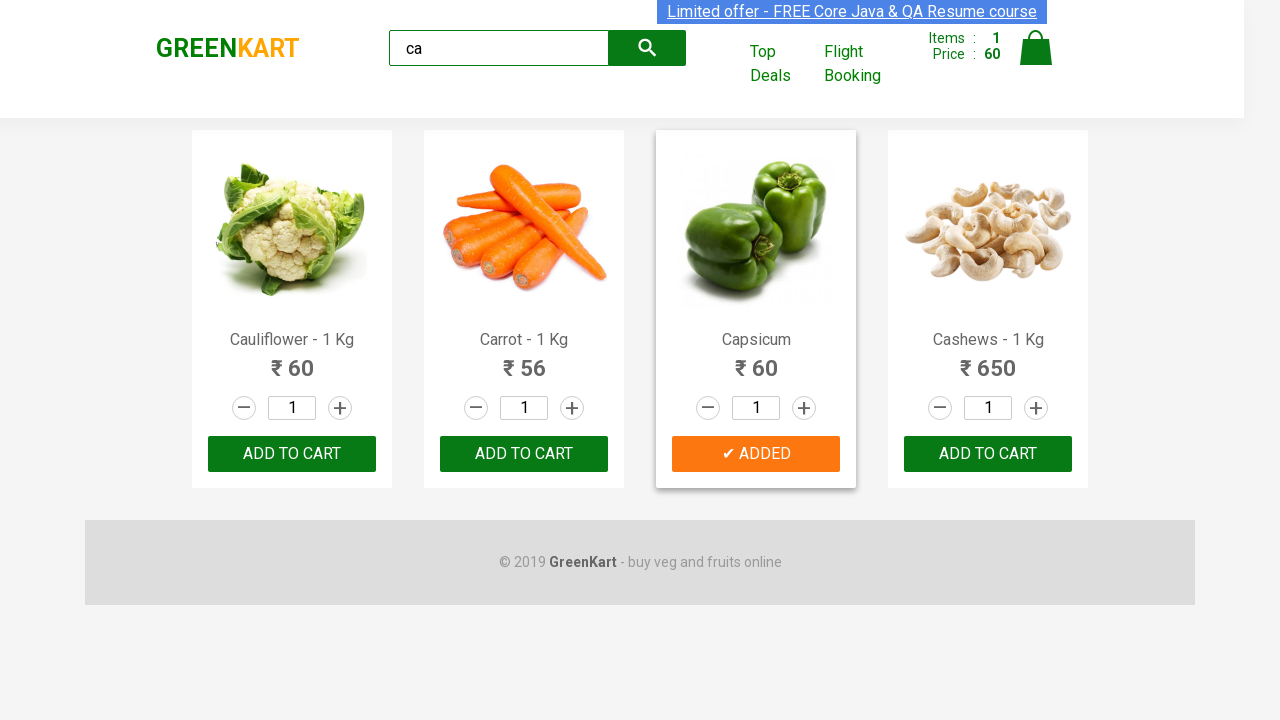

Found Cashews product and clicked ADD TO CART button at (988, 454) on .products .product >> nth=3 >> button
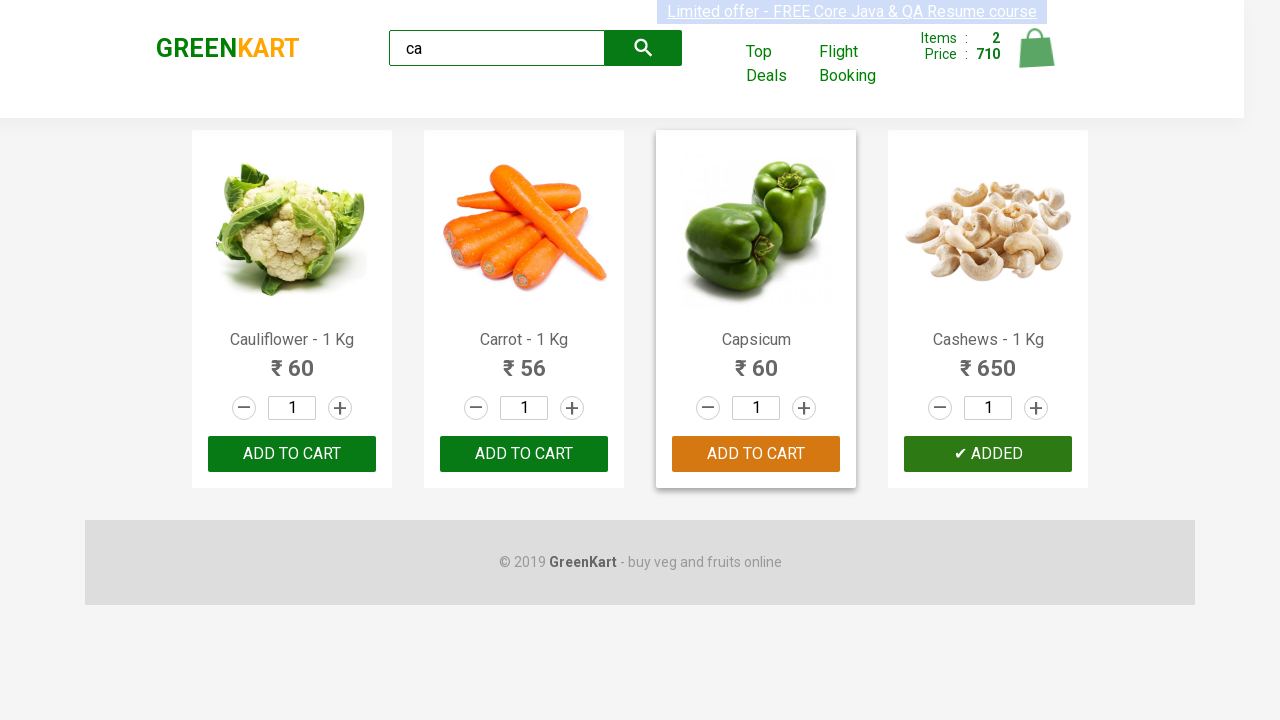

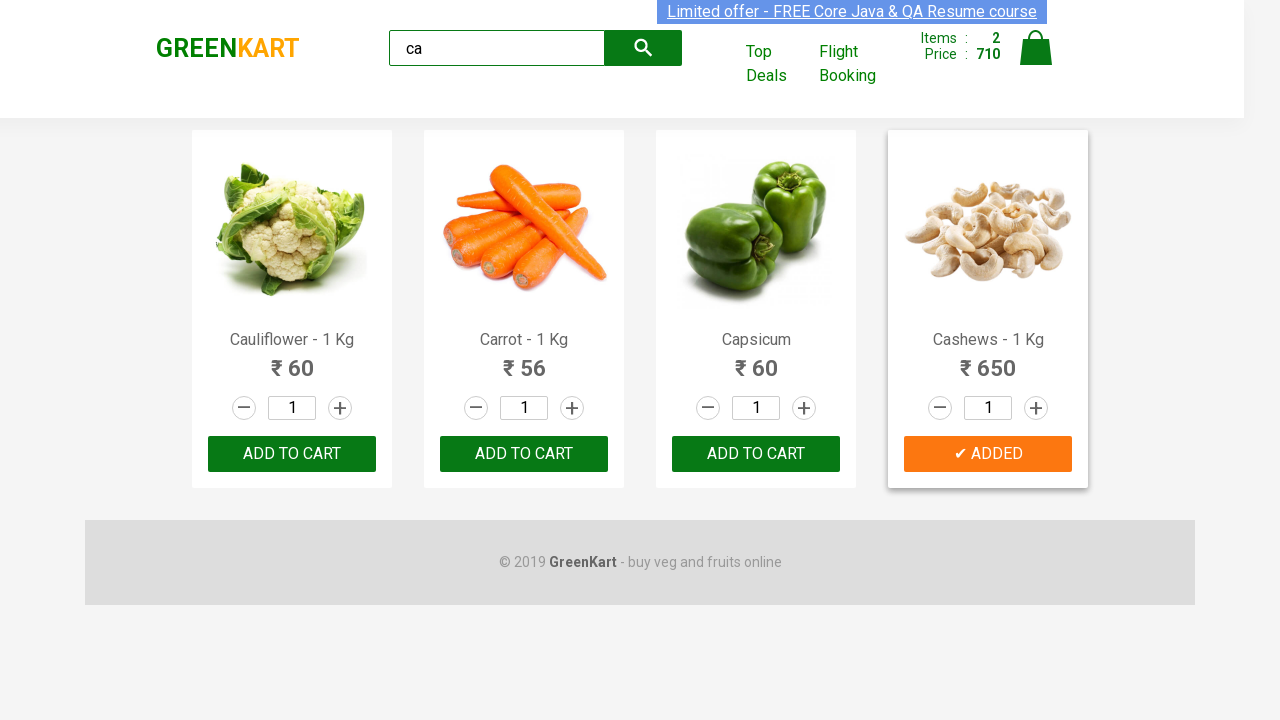